Tests that a todo item is removed when edited to an empty string

Starting URL: https://demo.playwright.dev/todomvc

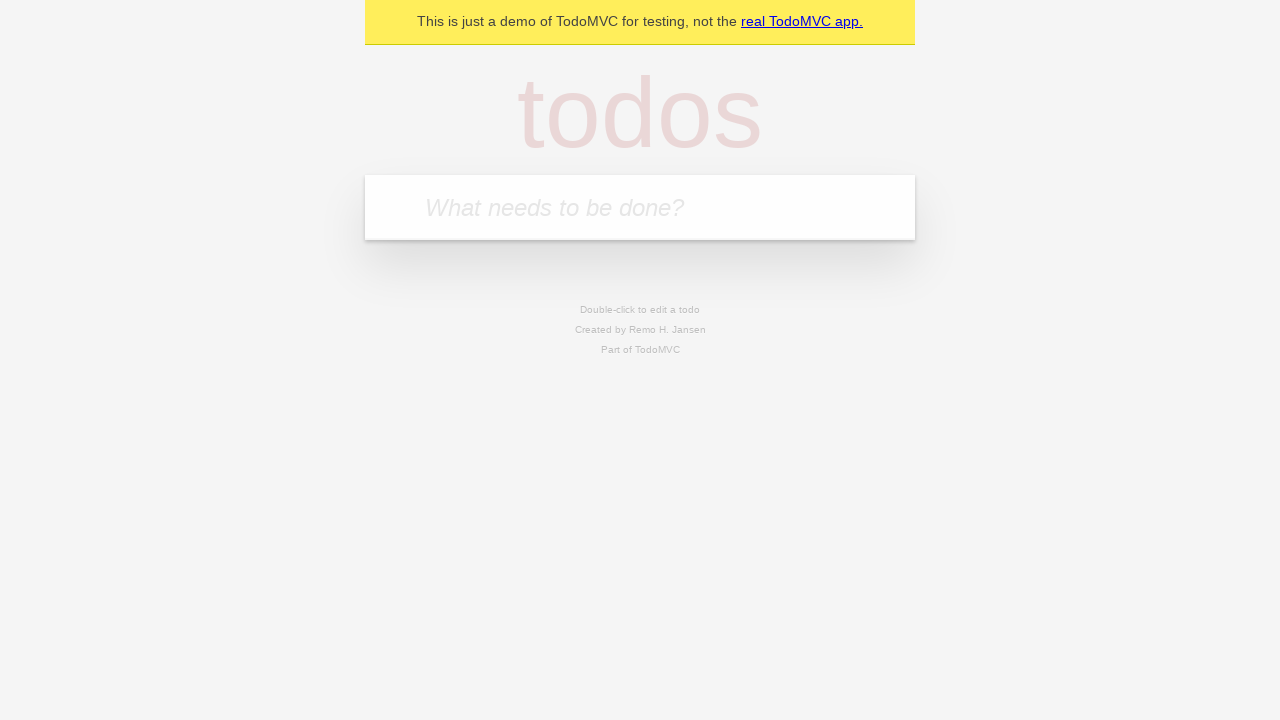

Filled input field with 'buy some cheese' on internal:attr=[placeholder="What needs to be done?"i]
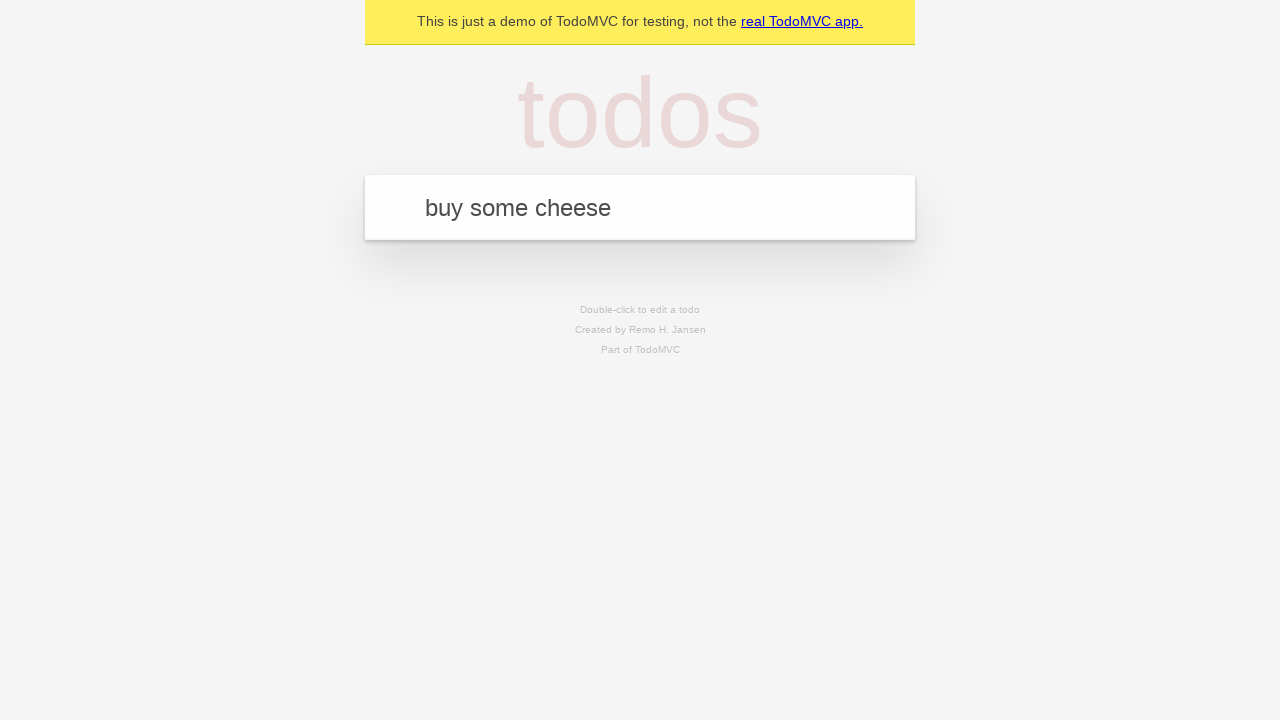

Pressed Enter to create first todo item on internal:attr=[placeholder="What needs to be done?"i]
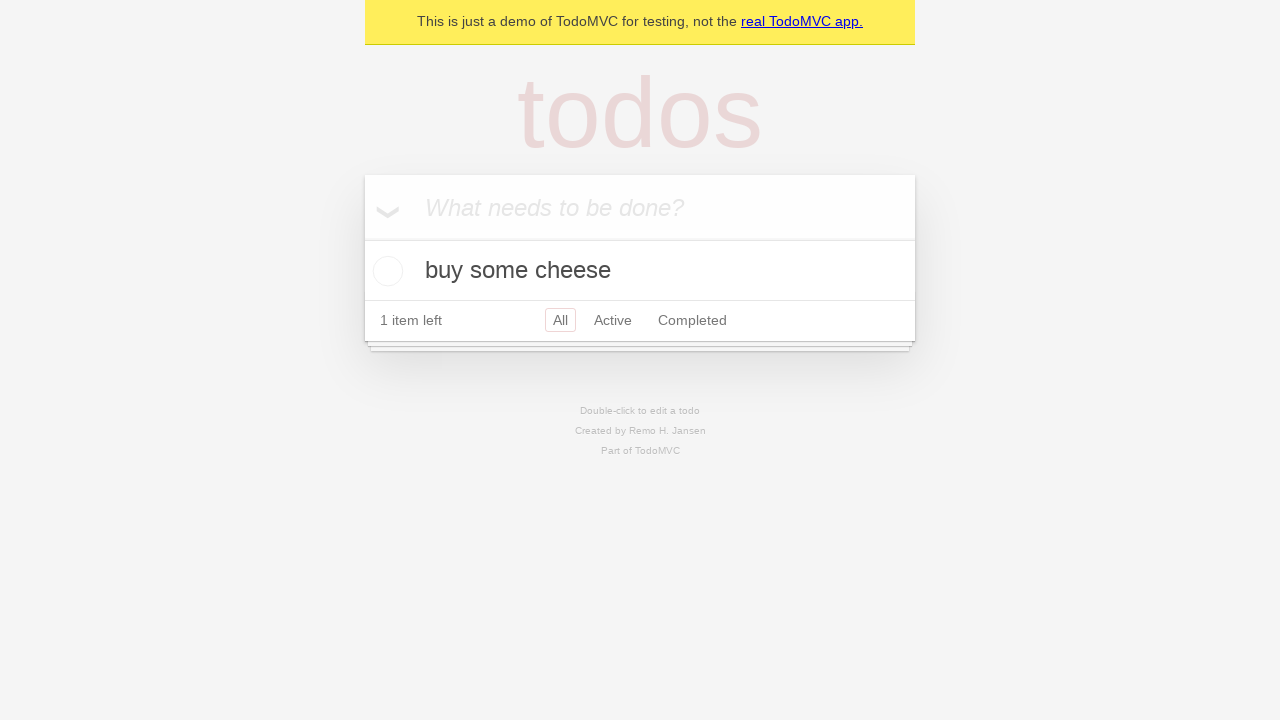

Filled input field with 'feed the cat' on internal:attr=[placeholder="What needs to be done?"i]
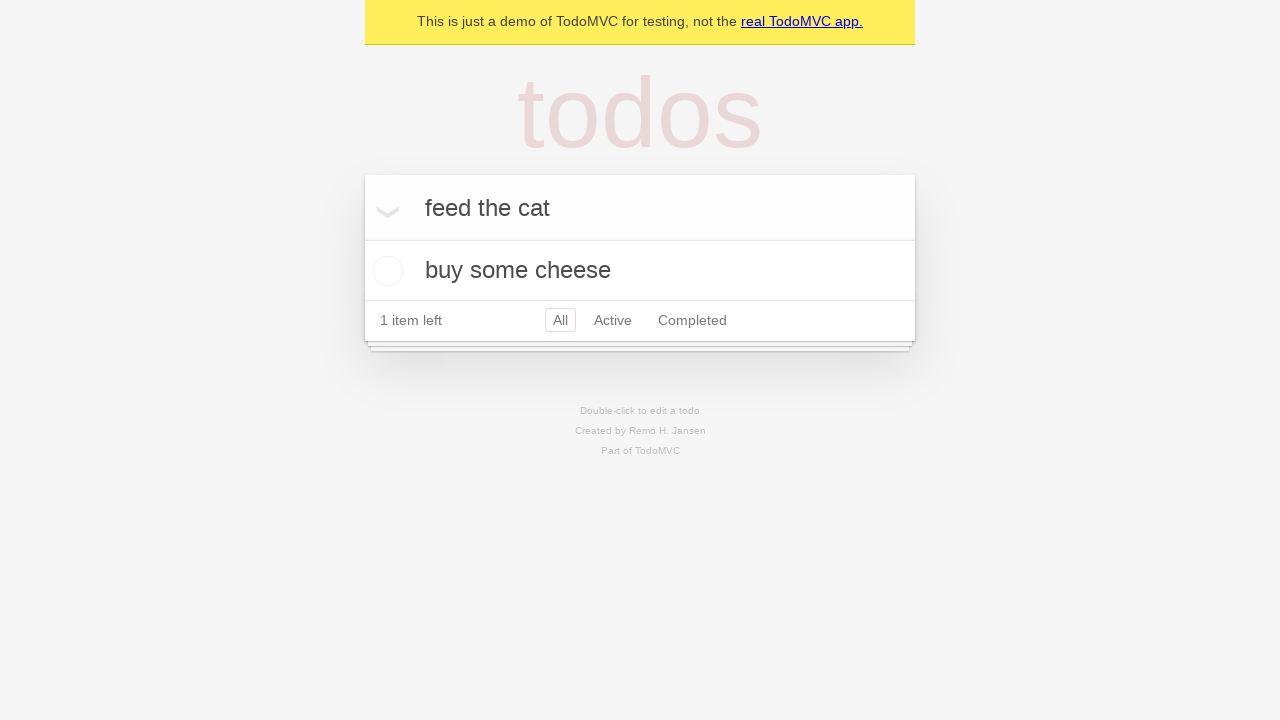

Pressed Enter to create second todo item on internal:attr=[placeholder="What needs to be done?"i]
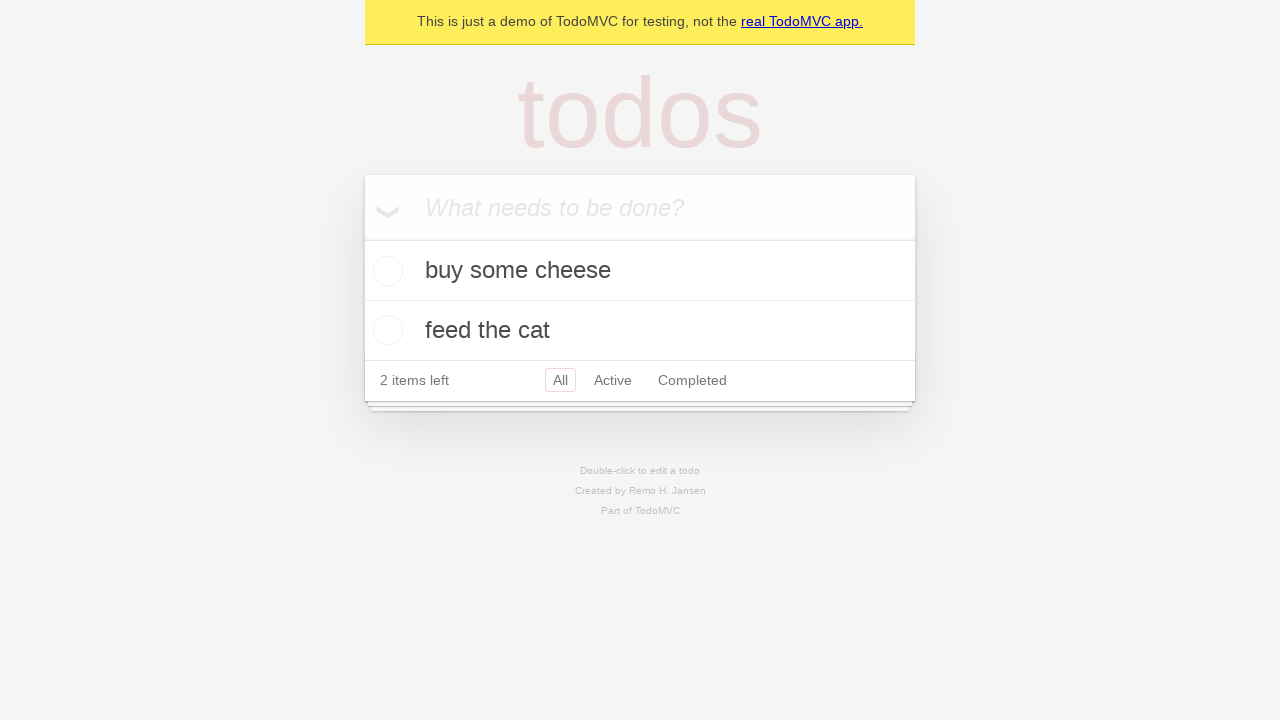

Filled input field with 'book a doctors appointment' on internal:attr=[placeholder="What needs to be done?"i]
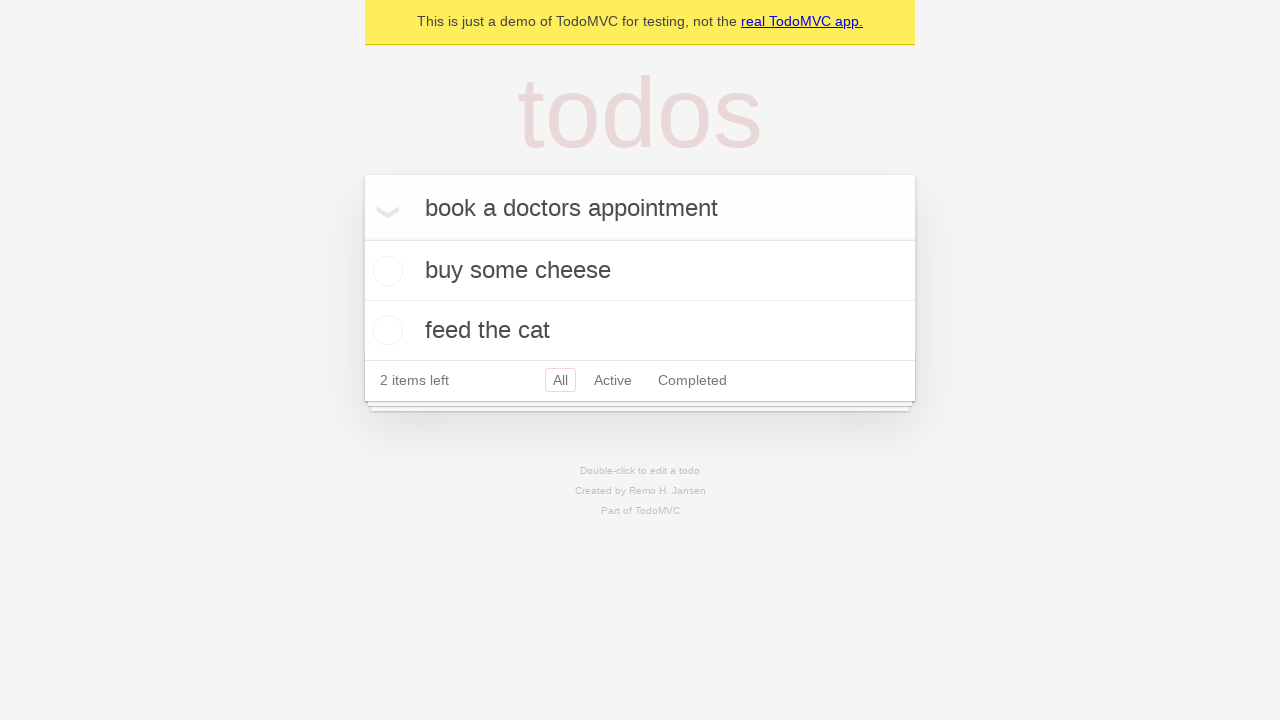

Pressed Enter to create third todo item on internal:attr=[placeholder="What needs to be done?"i]
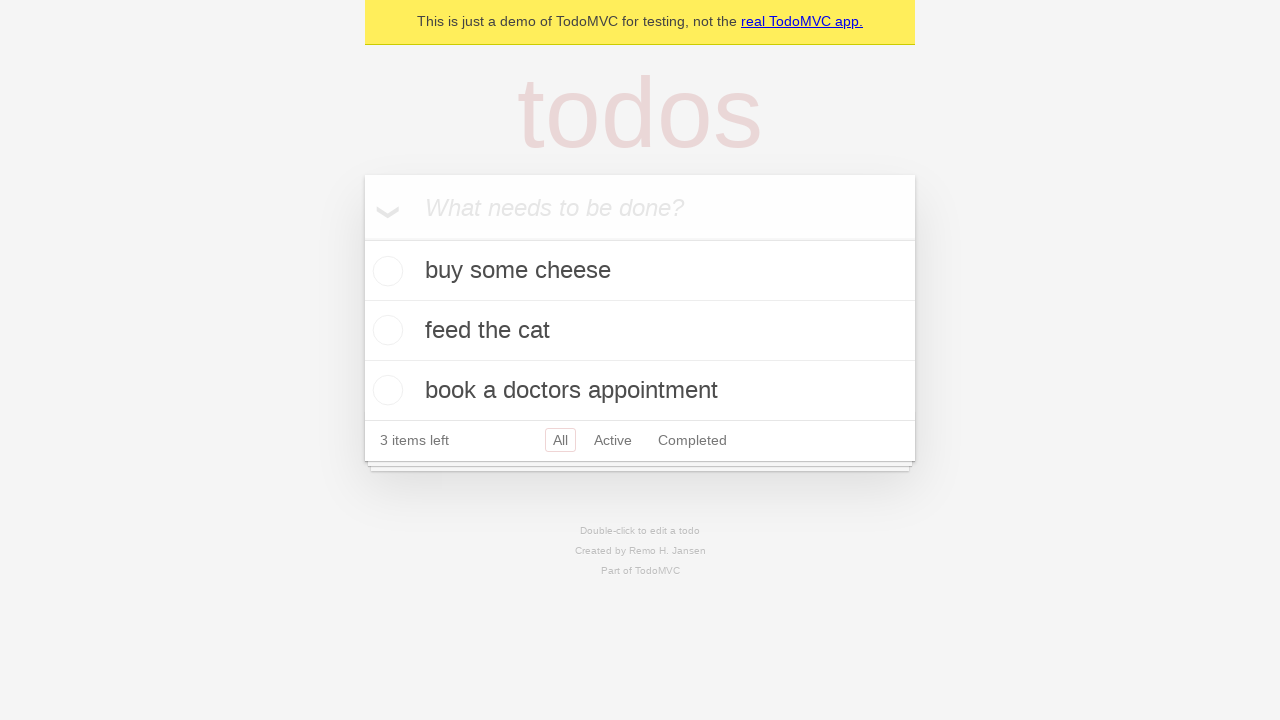

Double-clicked second todo item to enter edit mode at (640, 331) on internal:testid=[data-testid="todo-item"s] >> nth=1
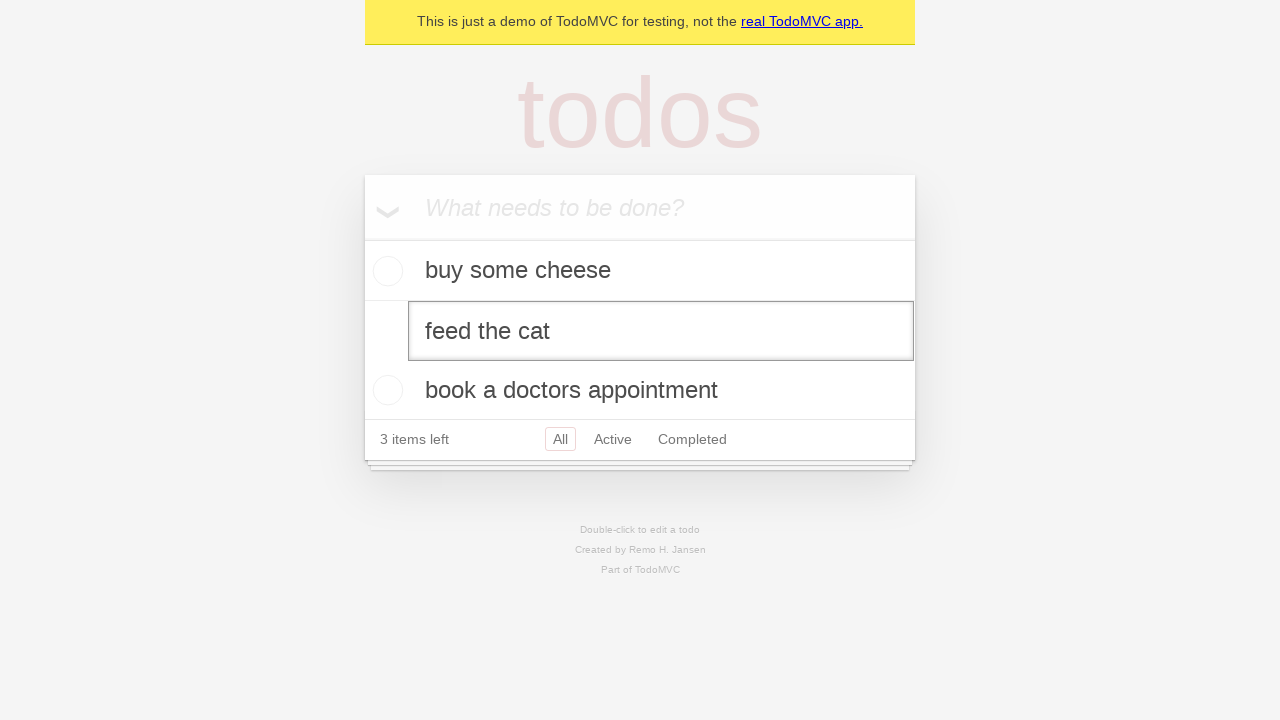

Cleared text from edit textbox on internal:testid=[data-testid="todo-item"s] >> nth=1 >> internal:role=textbox[nam
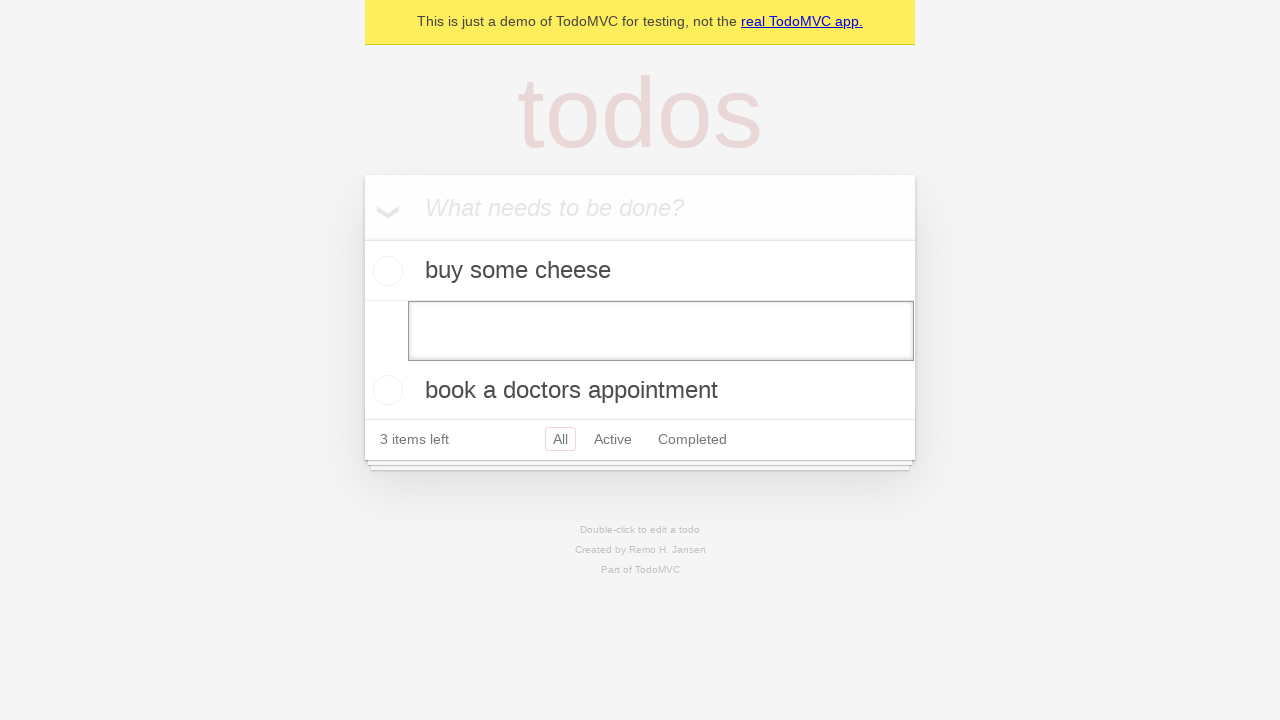

Pressed Enter to confirm empty edit, removing todo item on internal:testid=[data-testid="todo-item"s] >> nth=1 >> internal:role=textbox[nam
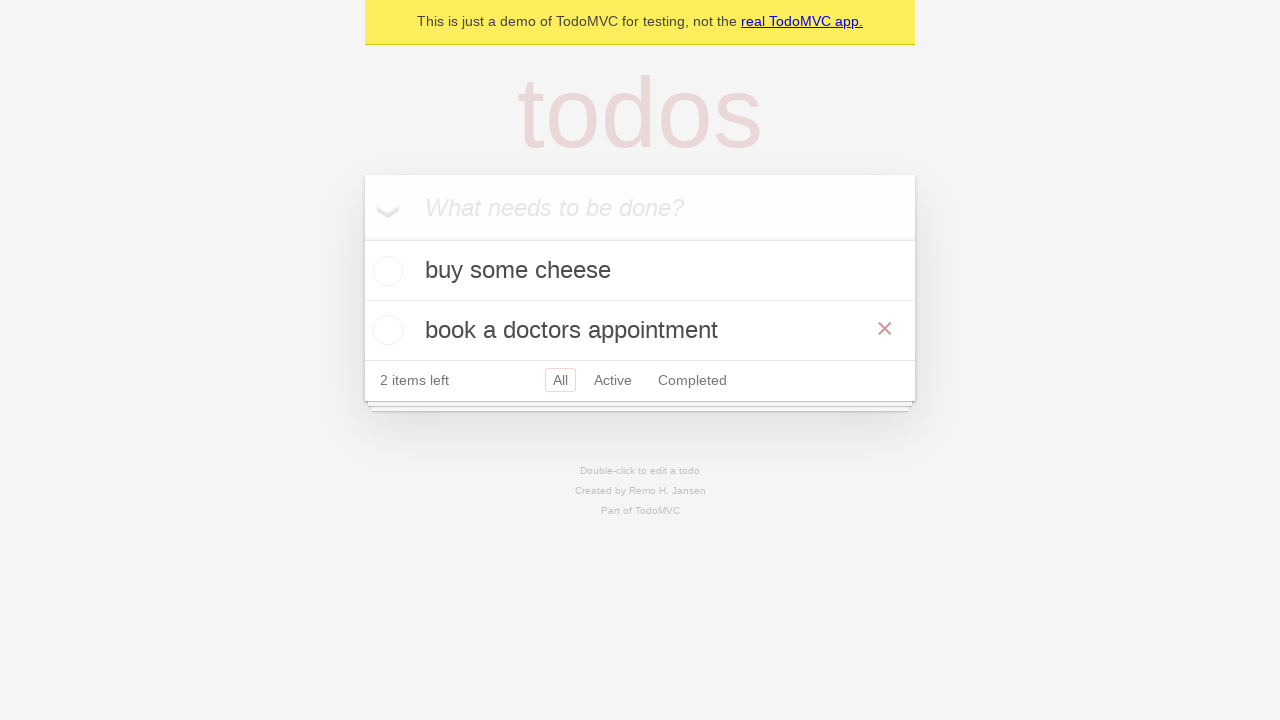

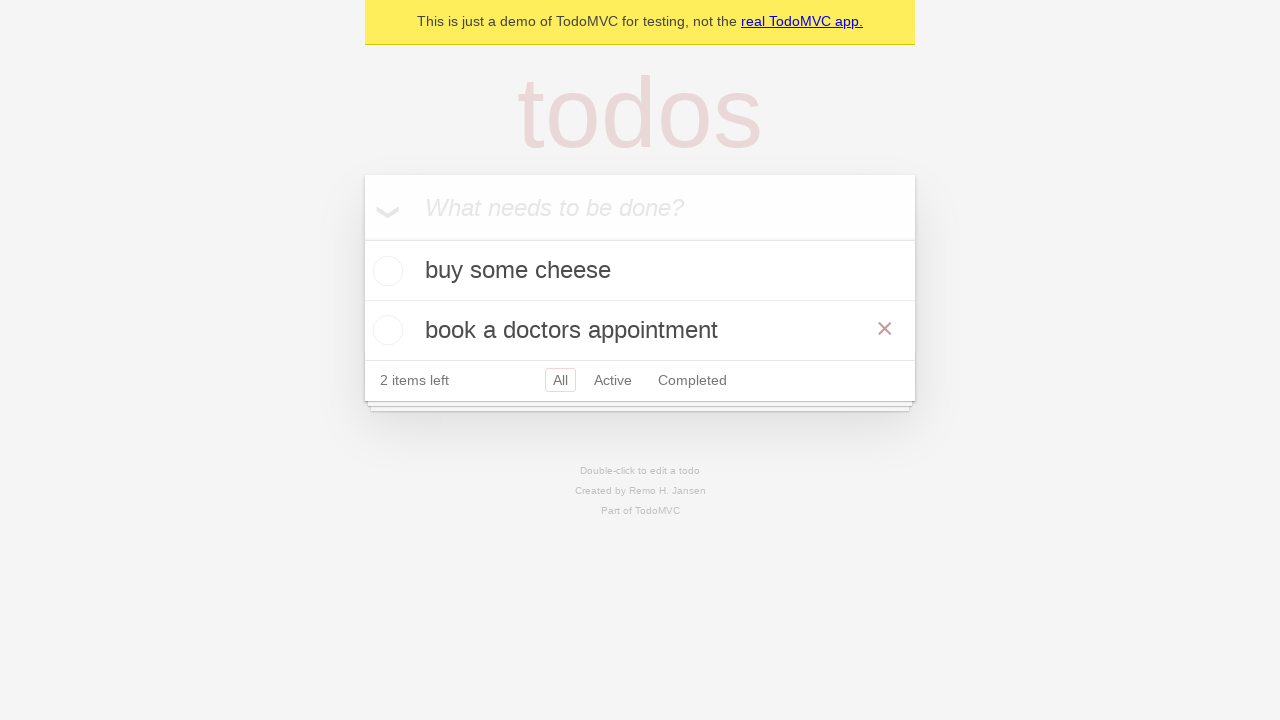